Validates that the browser successfully navigates to the Flipkart homepage and verifies the current URL matches the expected URL

Starting URL: https://www.flipkart.com/

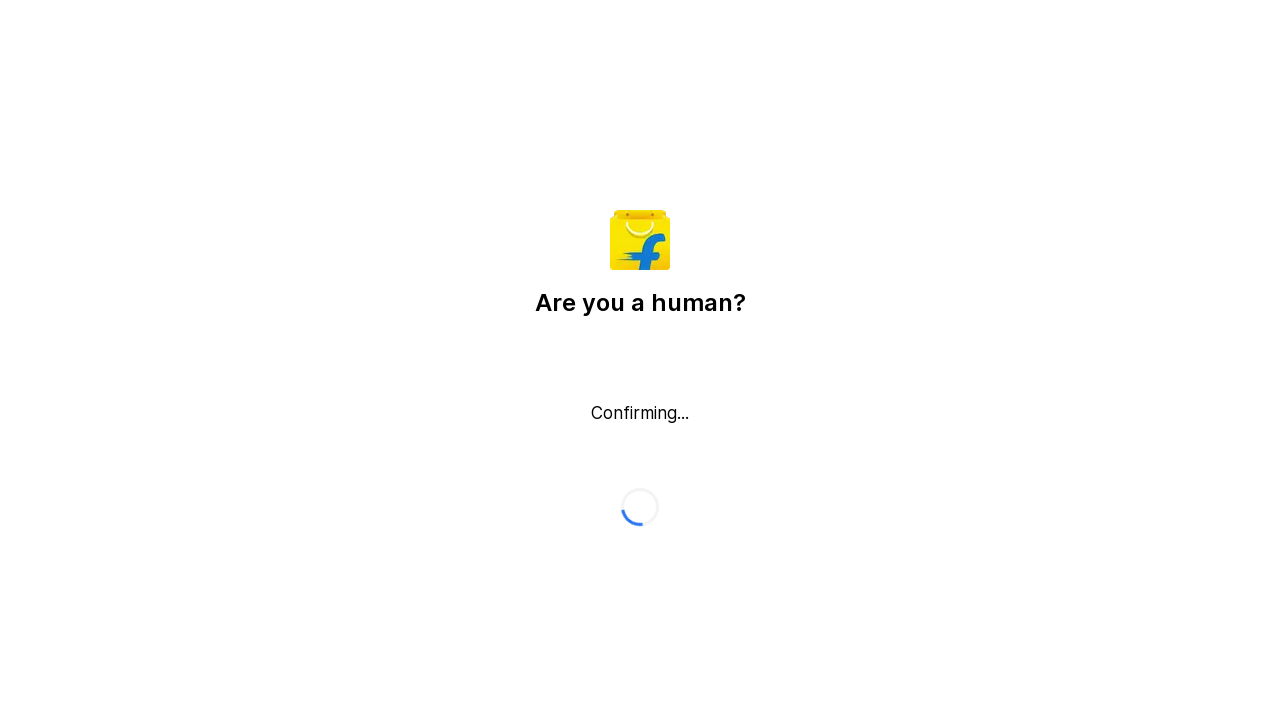

Retrieved current page URL
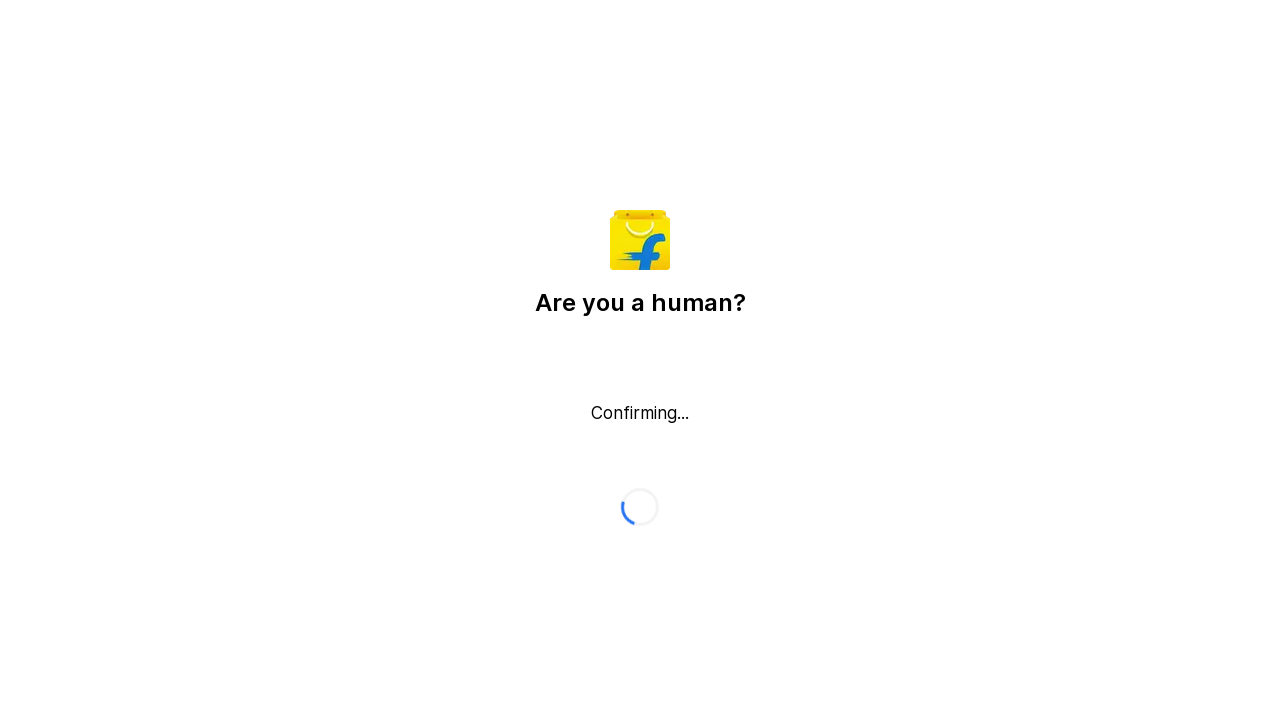

Verified current URL matches expected Flipkart homepage URL
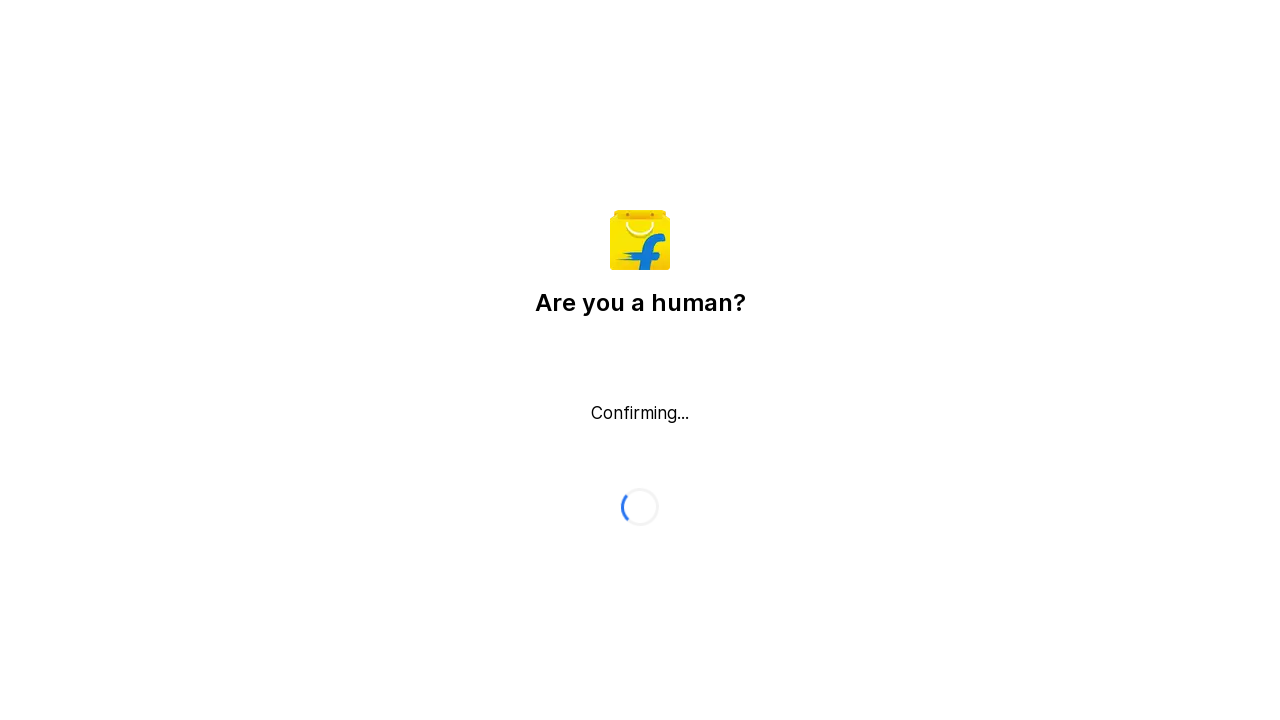

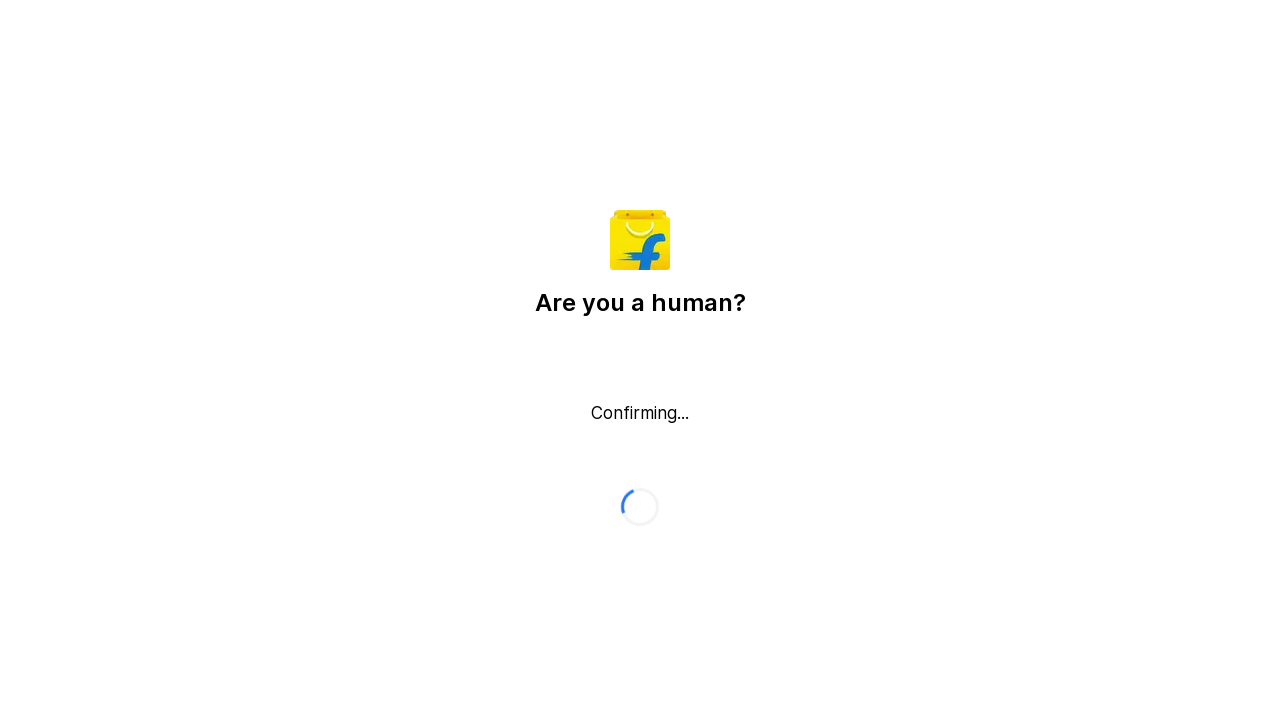